Tests that new todo items are appended to the bottom of the list by creating 3 items and verifying the count

Starting URL: https://demo.playwright.dev/todomvc

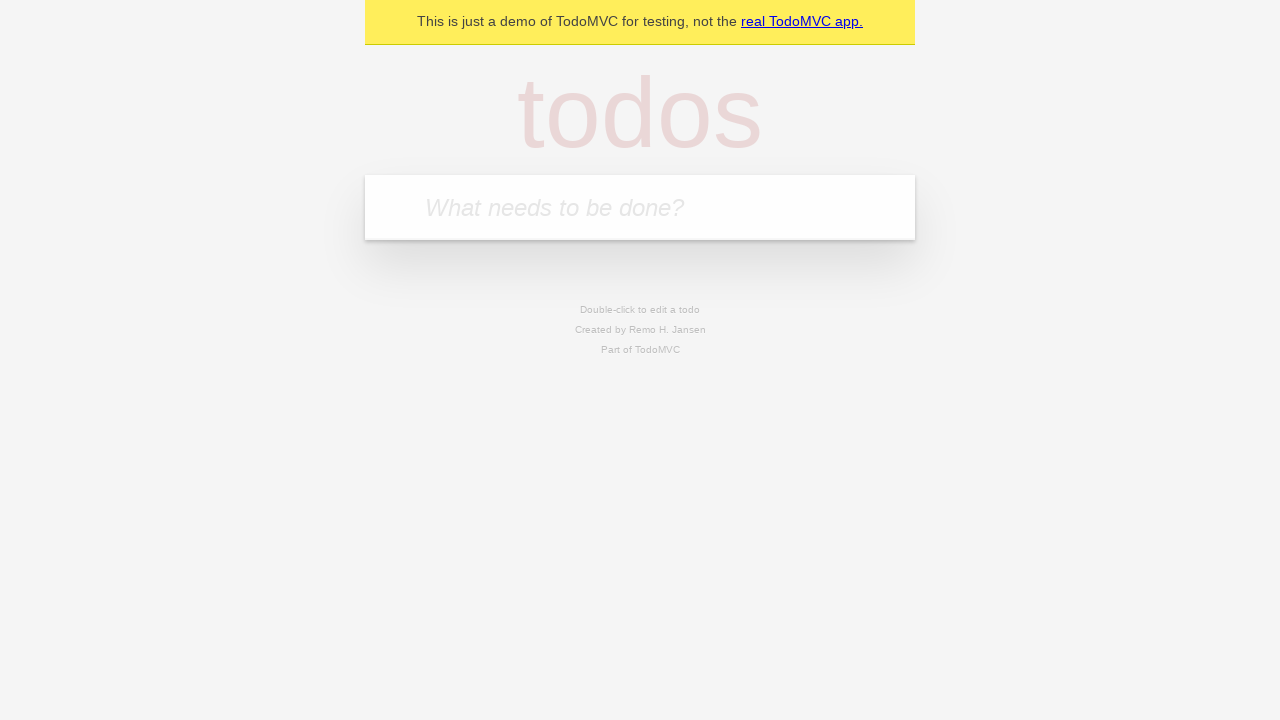

Located the todo input field
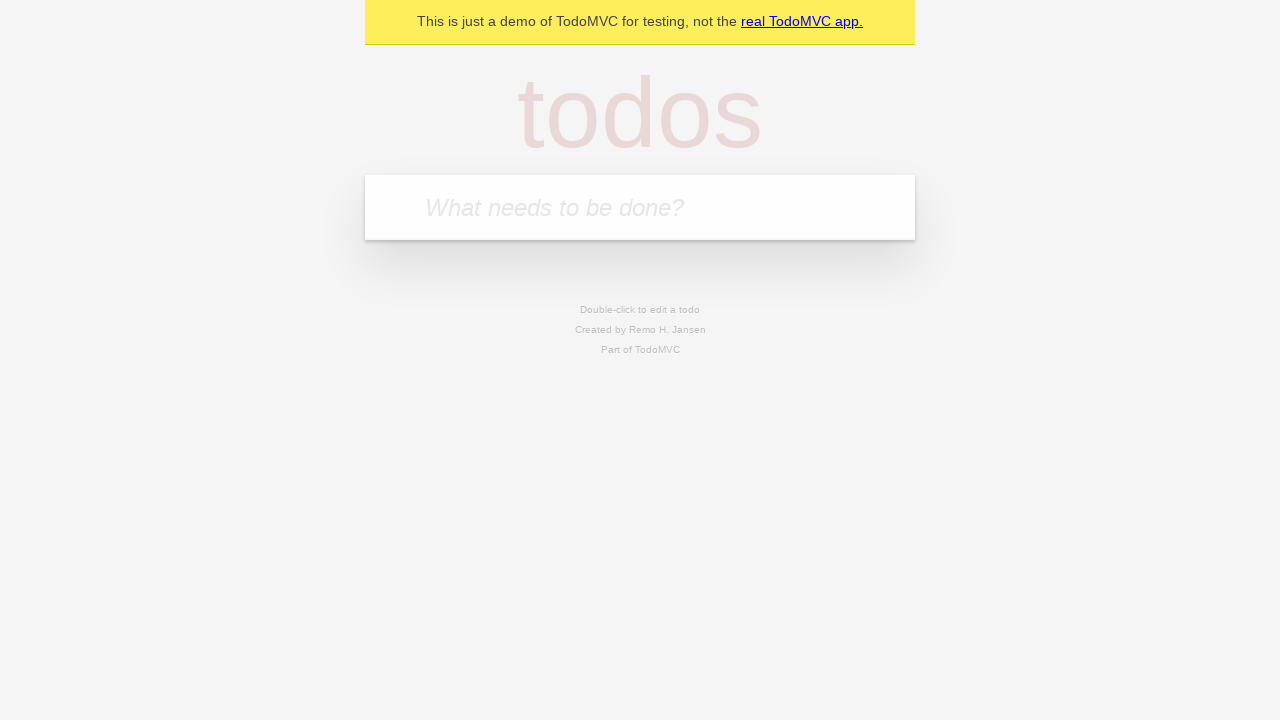

Filled first todo item: 'buy some cheese' on internal:attr=[placeholder="What needs to be done?"i]
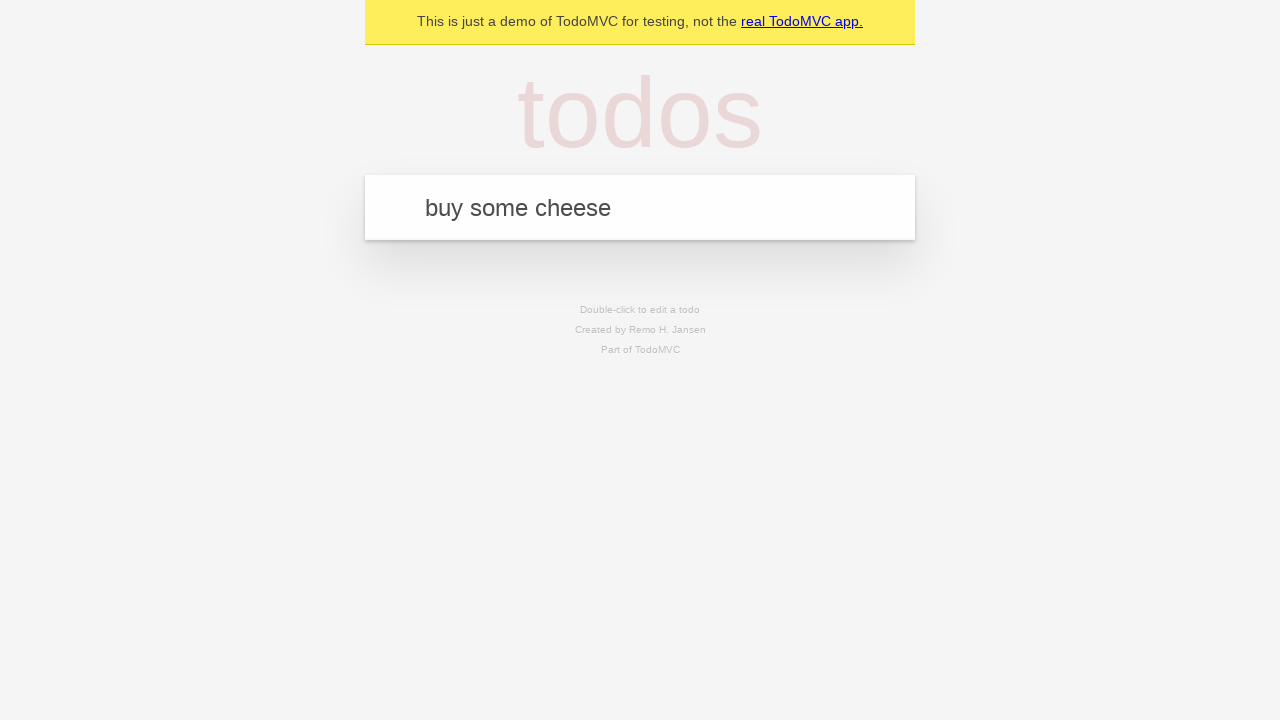

Pressed Enter to add first todo item on internal:attr=[placeholder="What needs to be done?"i]
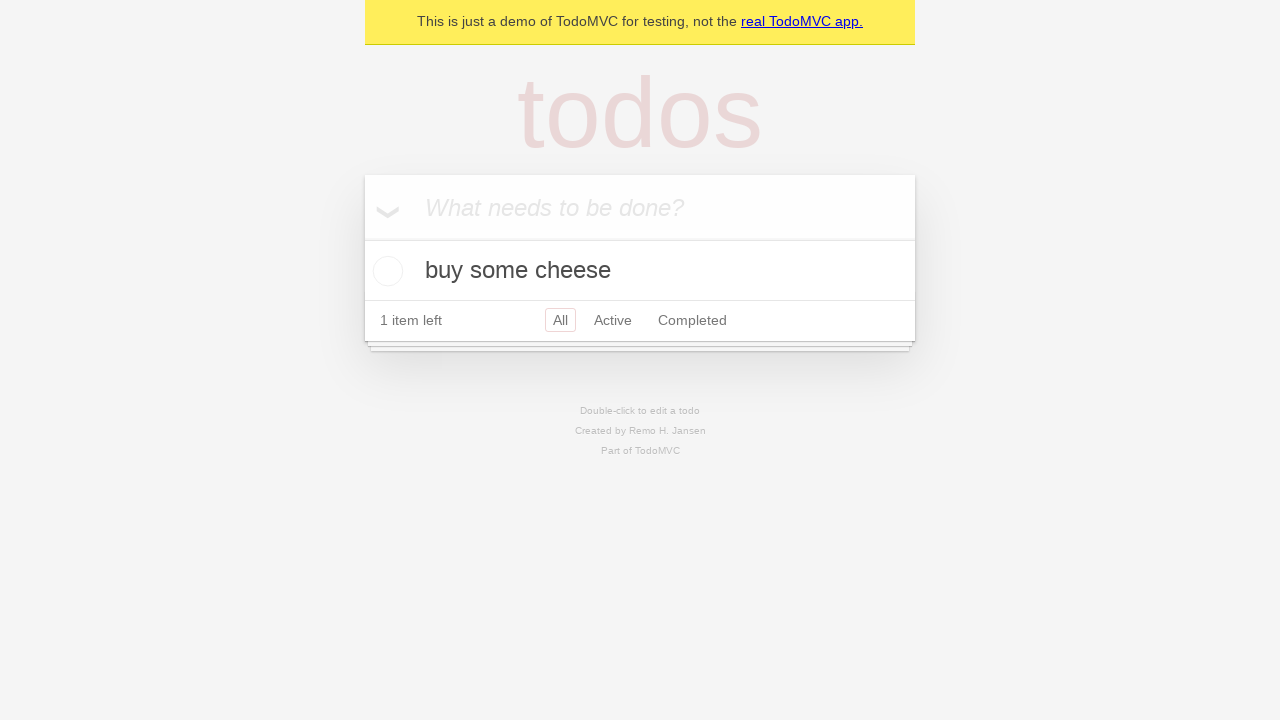

Filled second todo item: 'feed the cat' on internal:attr=[placeholder="What needs to be done?"i]
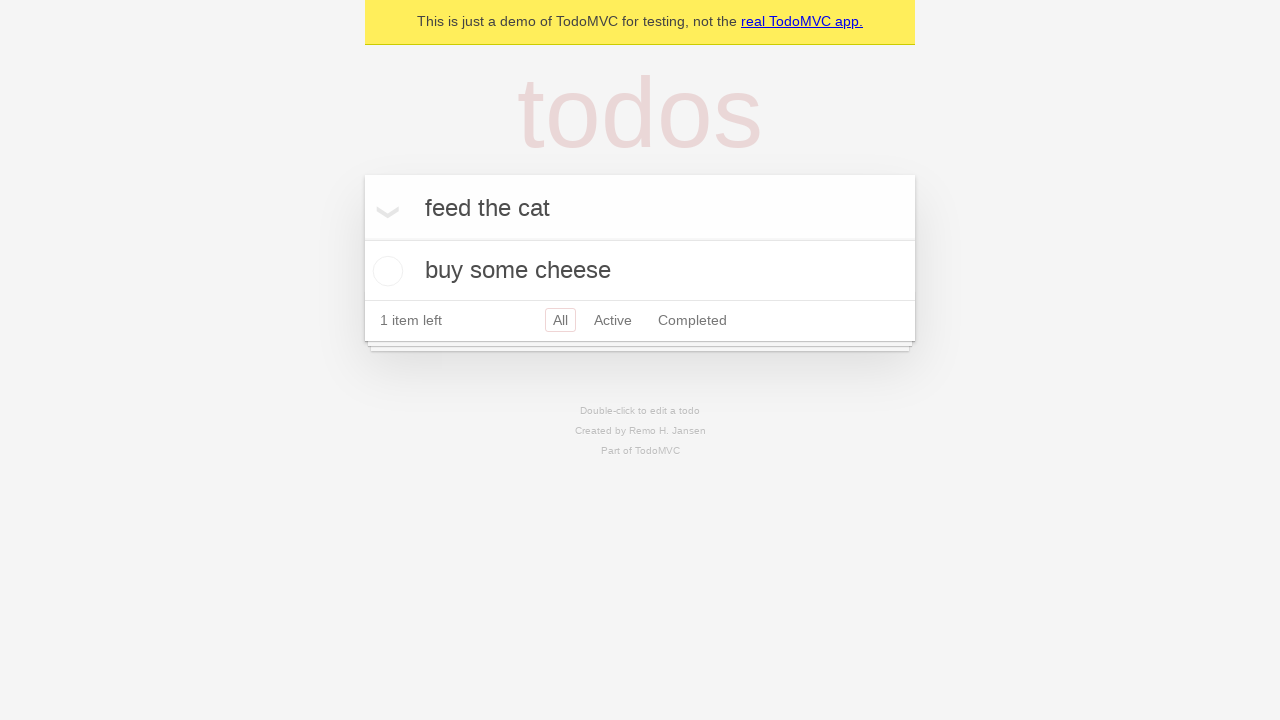

Pressed Enter to add second todo item on internal:attr=[placeholder="What needs to be done?"i]
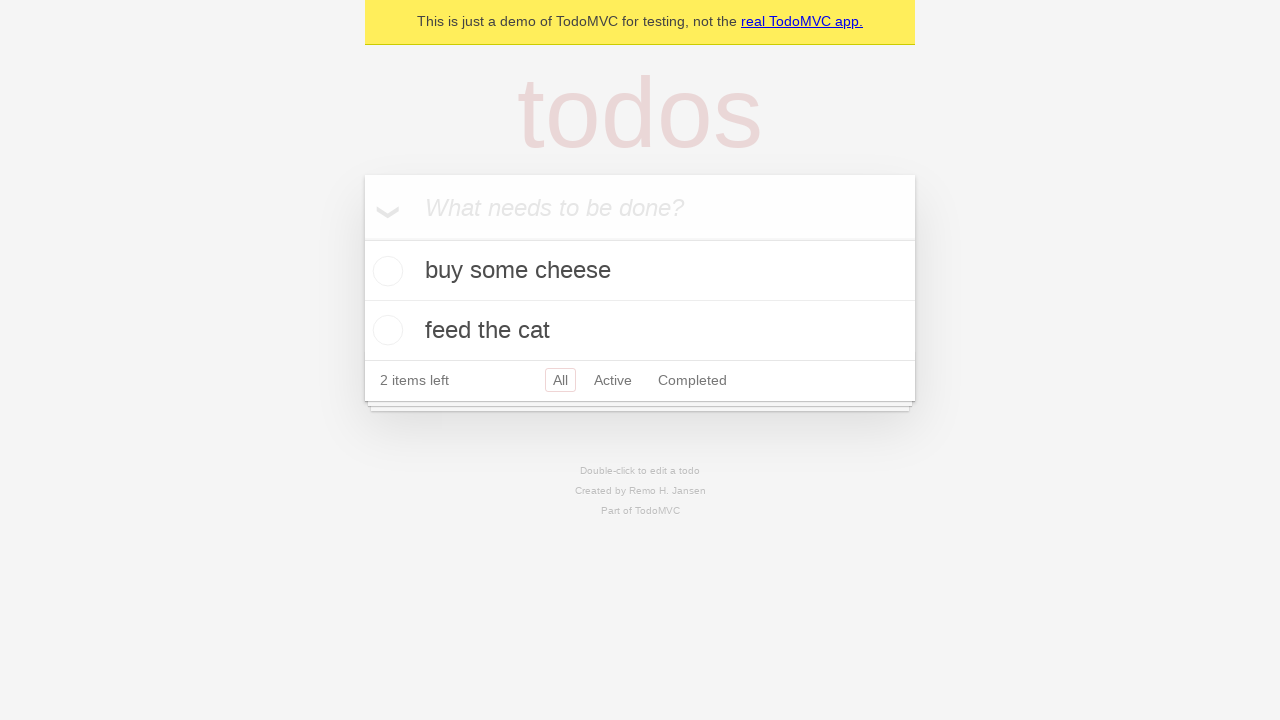

Filled third todo item: 'book a doctors appointment' on internal:attr=[placeholder="What needs to be done?"i]
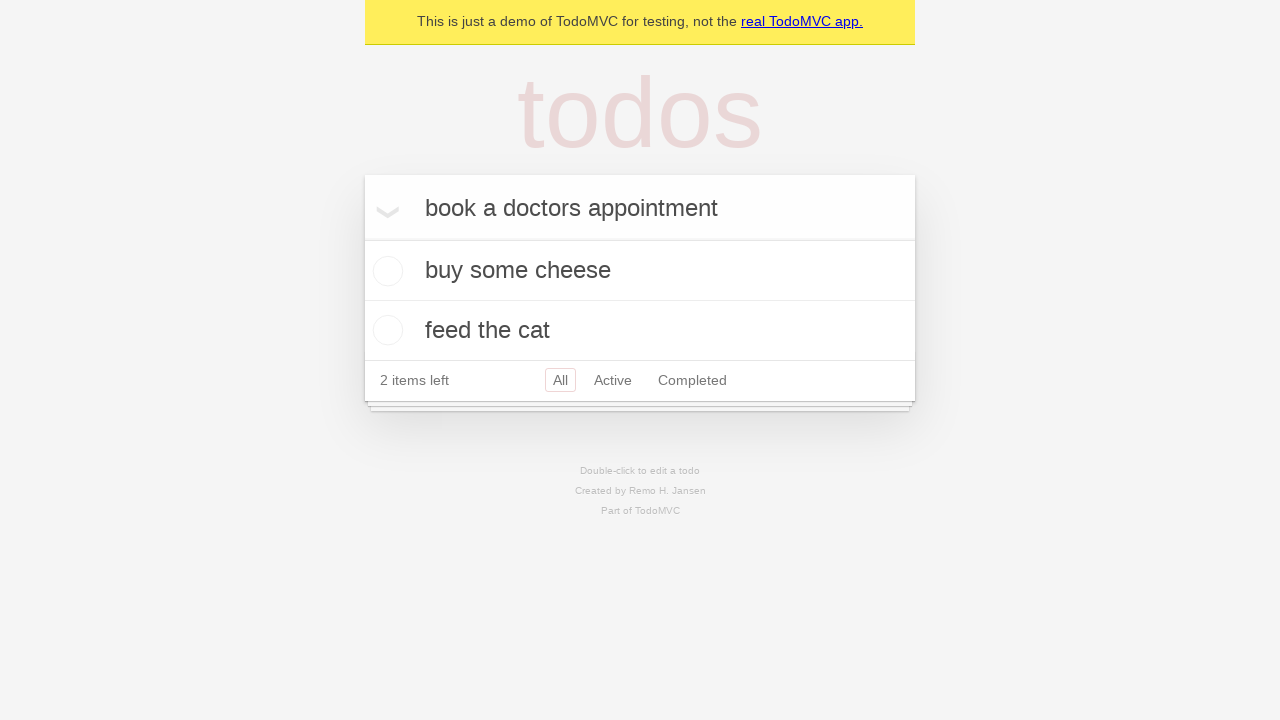

Pressed Enter to add third todo item on internal:attr=[placeholder="What needs to be done?"i]
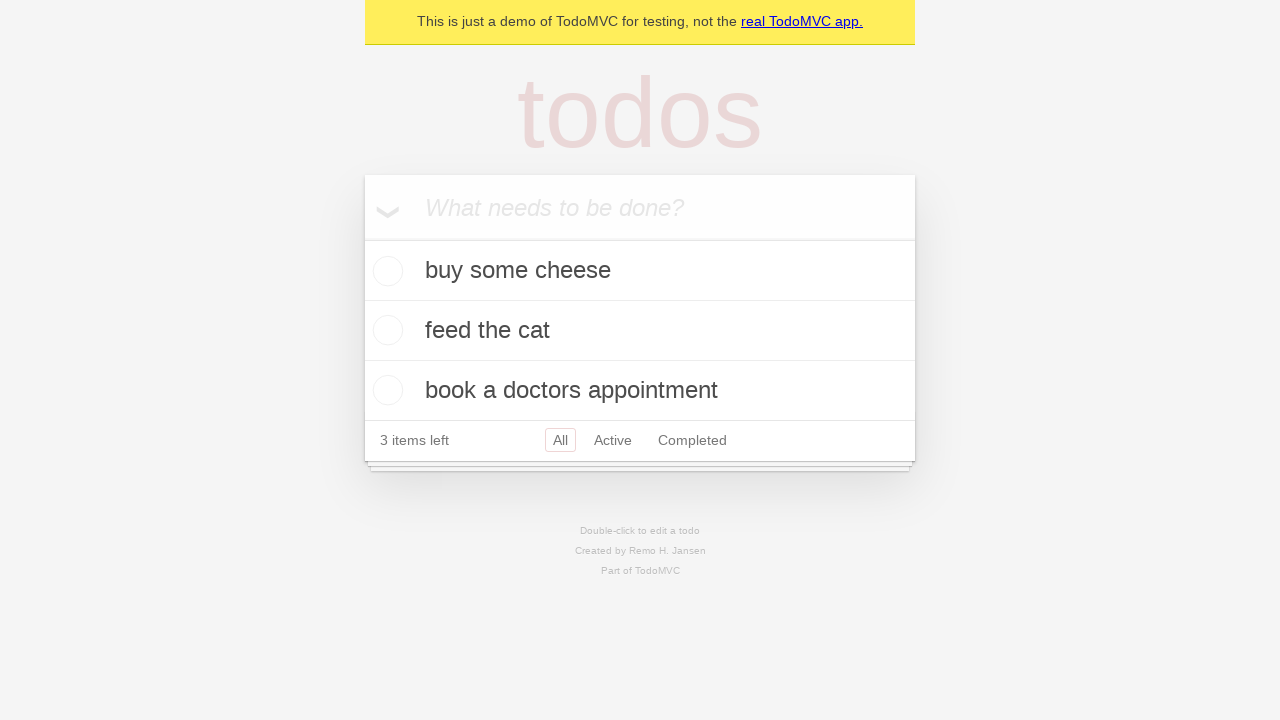

Verified all 3 todo items are visible with '3 items left' counter
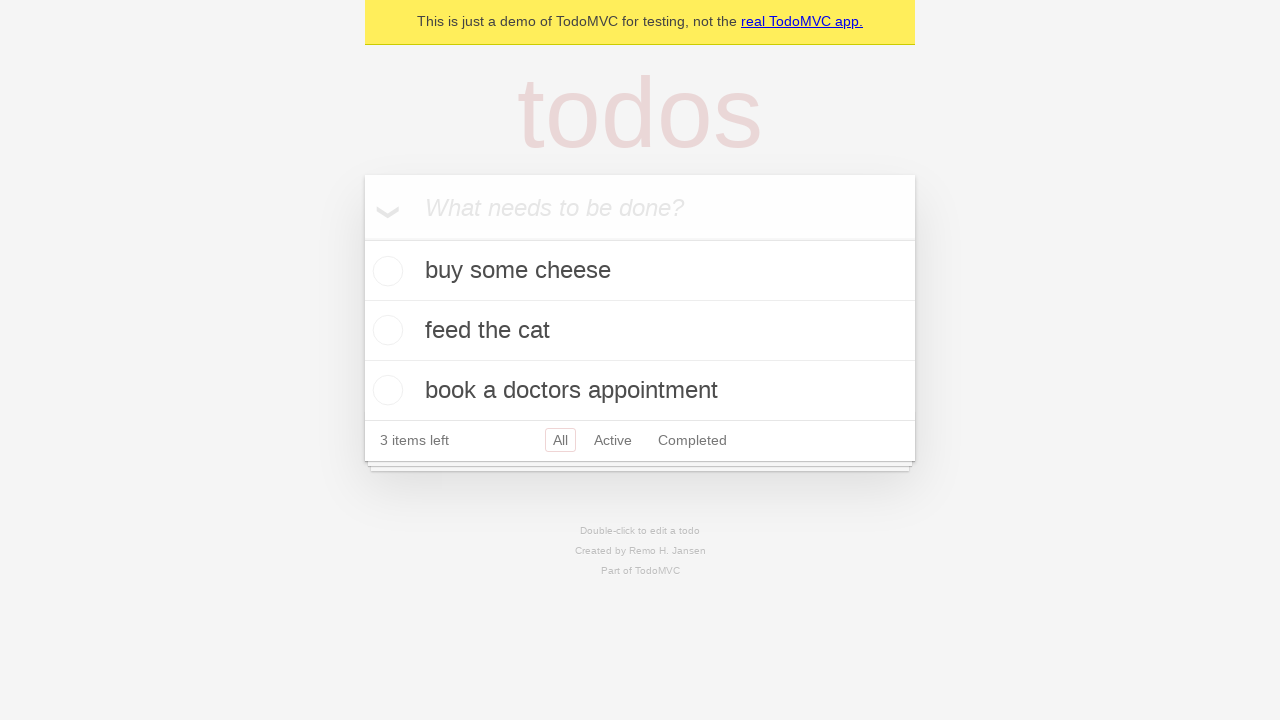

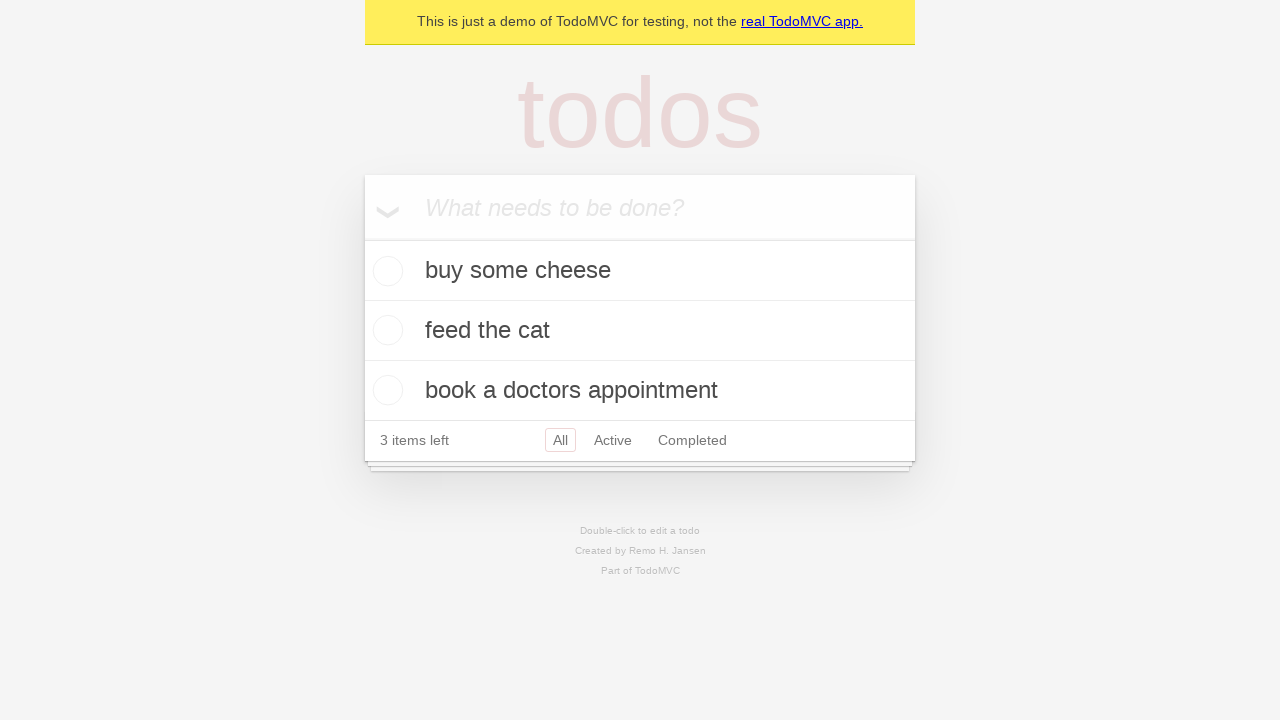